Tests browser window resizing by navigating to a website and setting the viewport size to 600x600 pixels

Starting URL: https://www.zlti.com

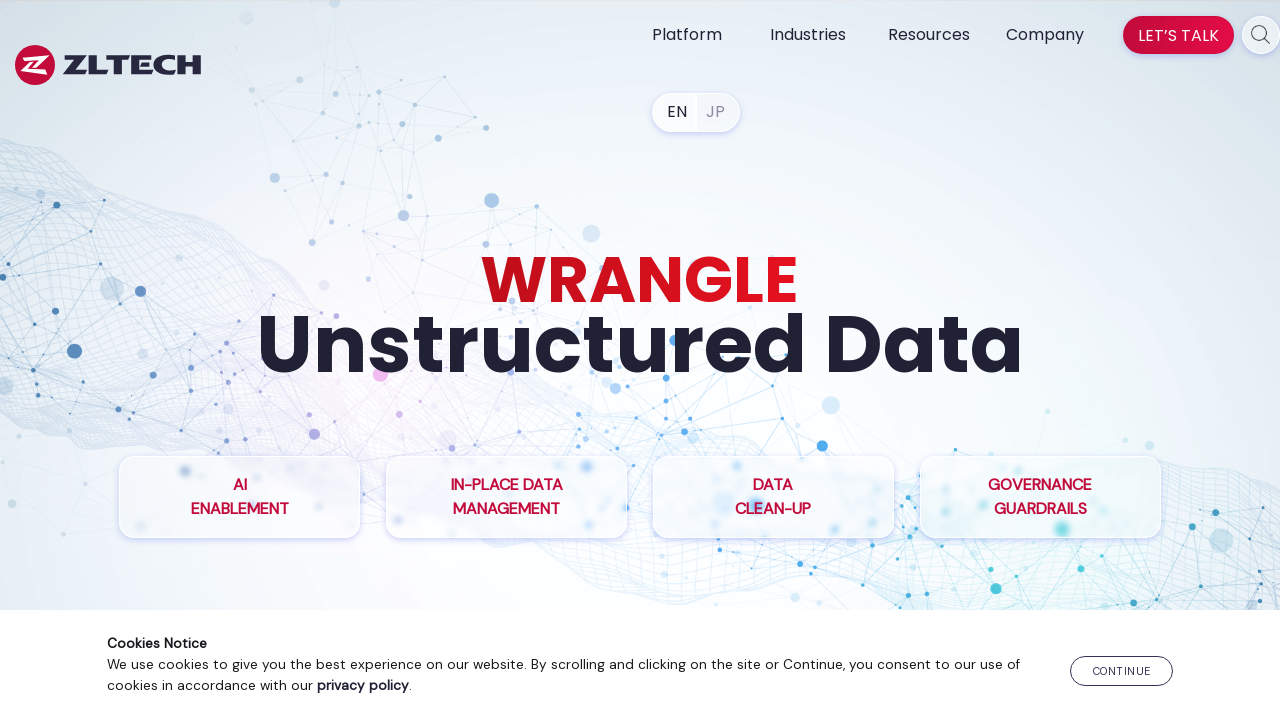

Set viewport size to 600x600 pixels
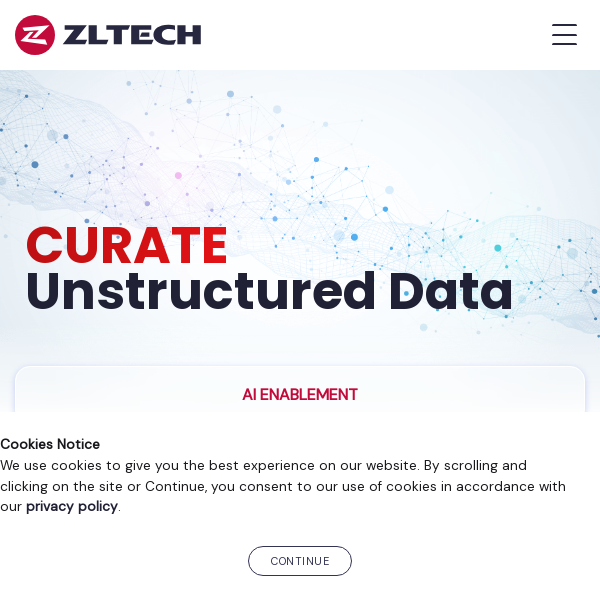

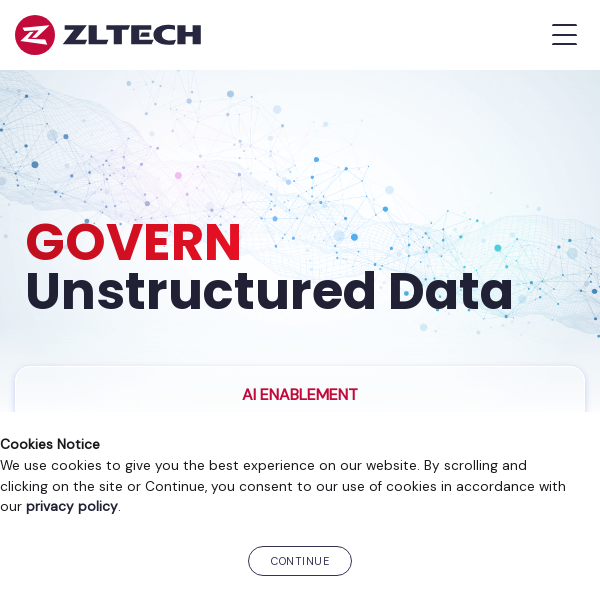